Tests the search functionality by entering a search term and verifying results are displayed

Starting URL: https://www.python.org

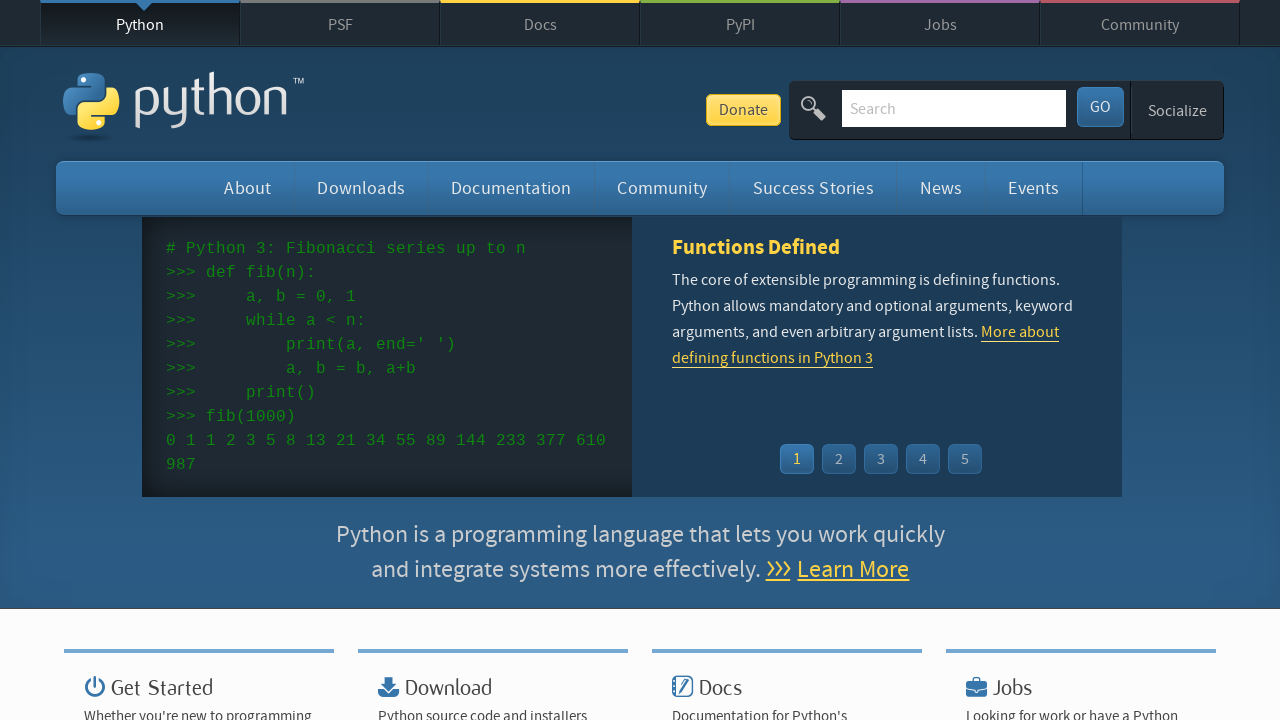

Entered 'pycon' in search field on #id-search-field
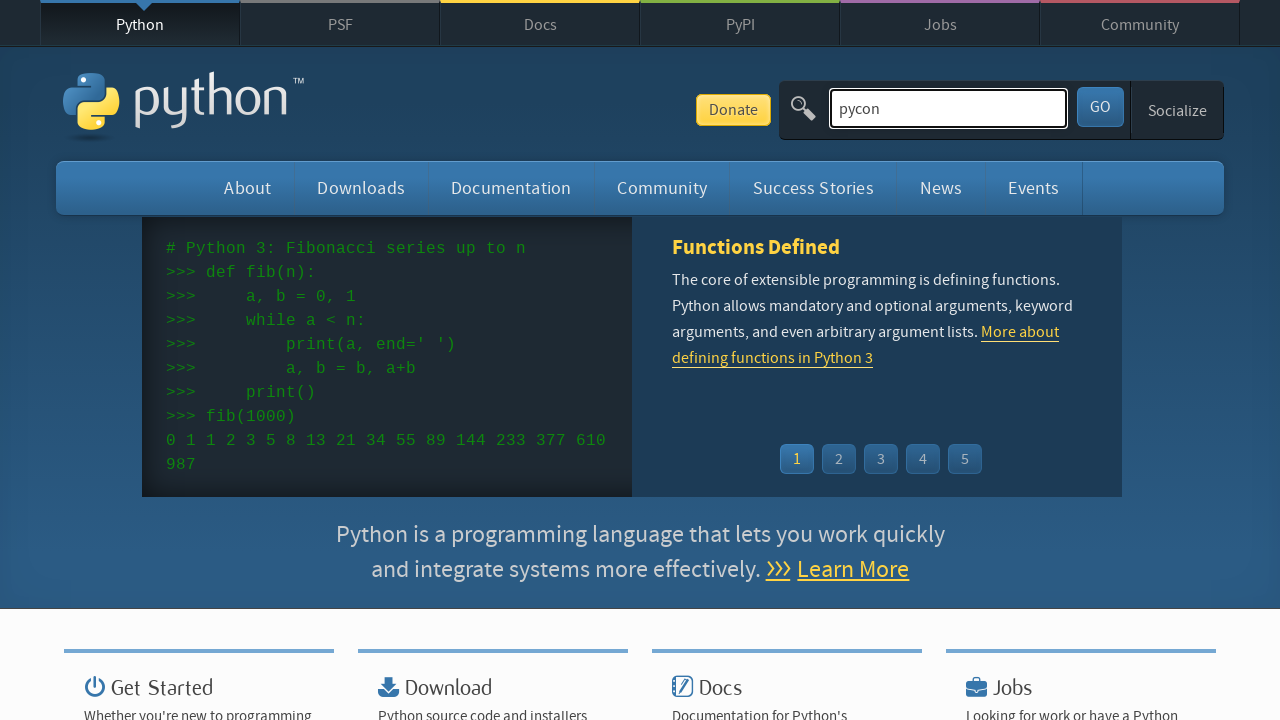

Pressed Enter to submit search on #id-search-field
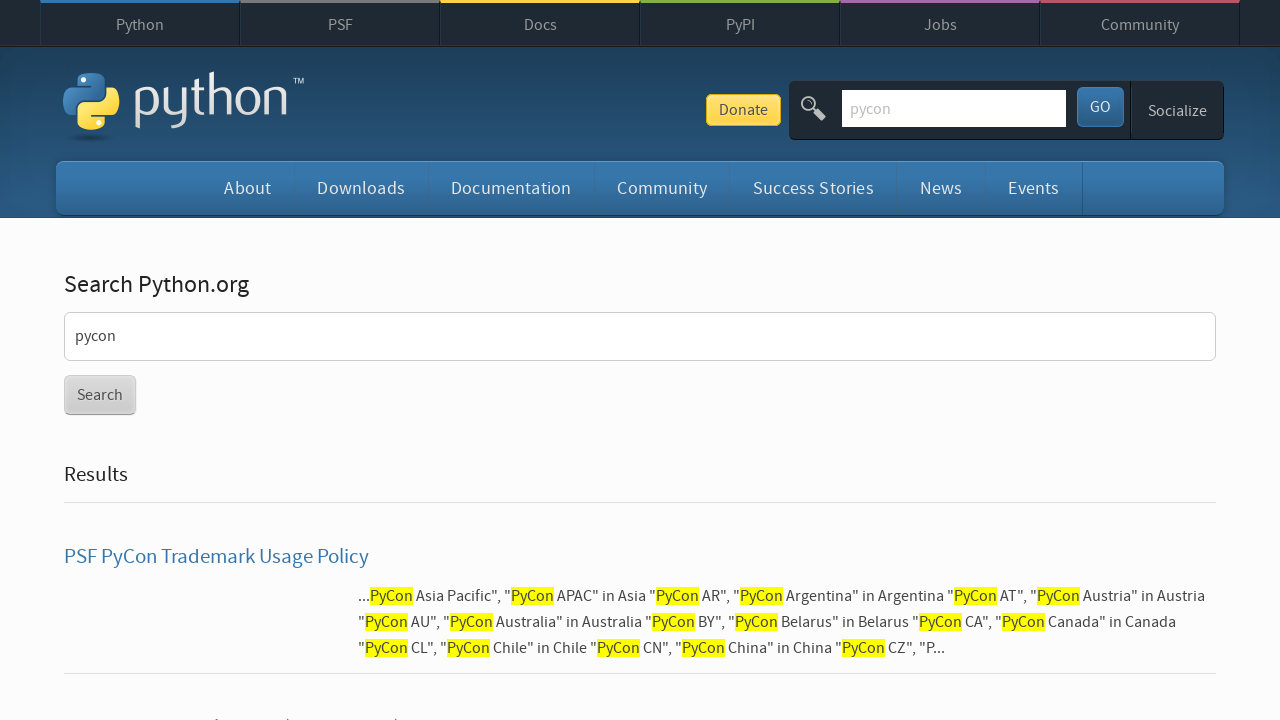

Search results loaded - h2 element appeared
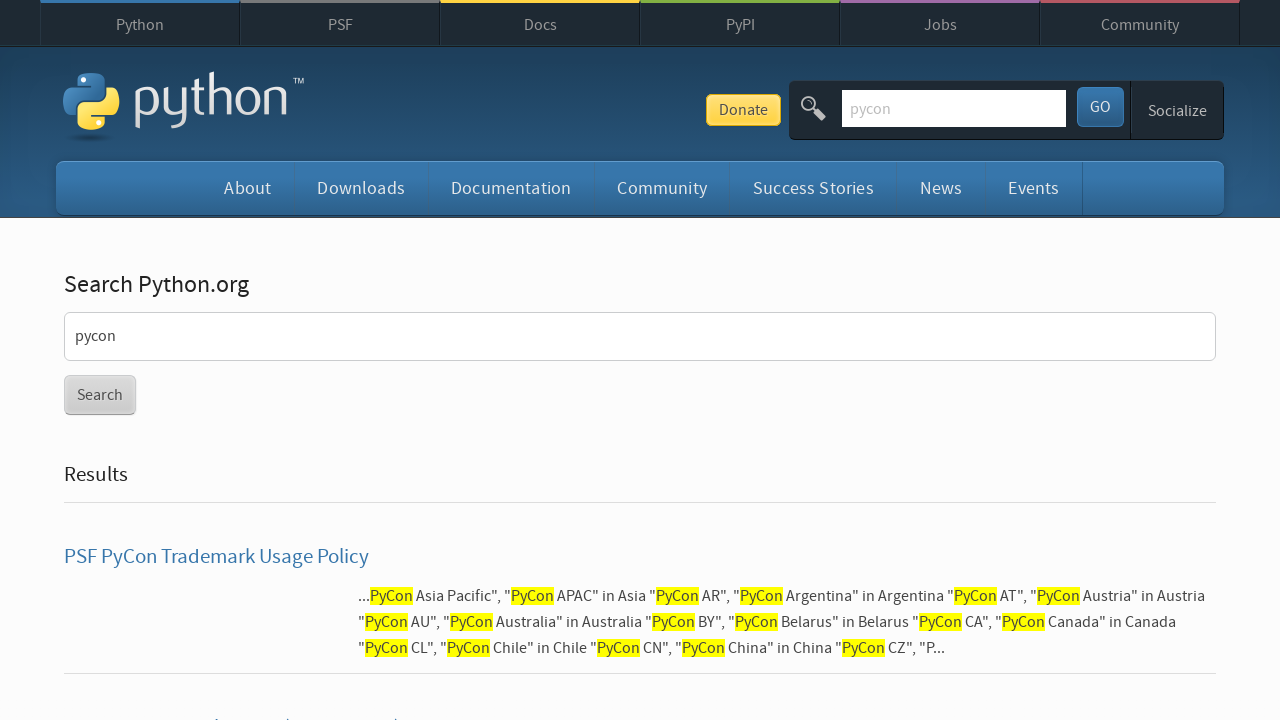

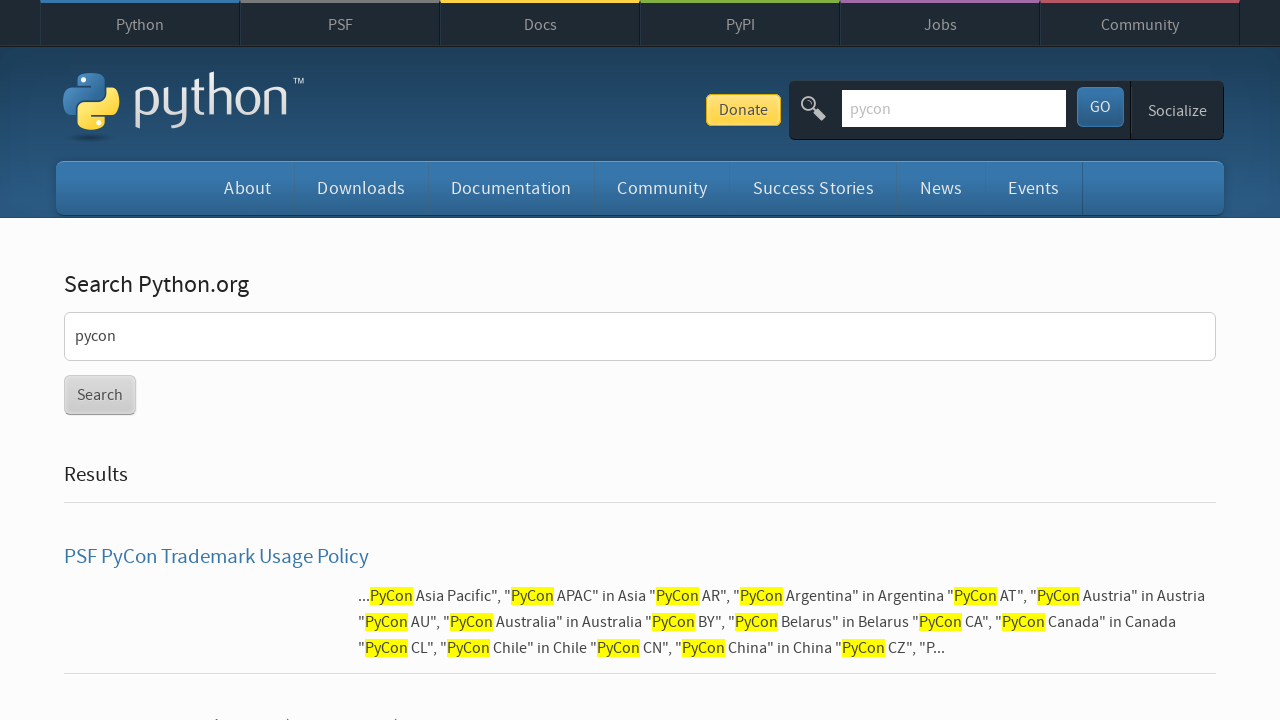